Tests page scrolling functionality by navigating to a practice automation page and scrolling to the bottom of the page using JavaScript execution

Starting URL: https://rahulshettyacademy.com/AutomationPractice/

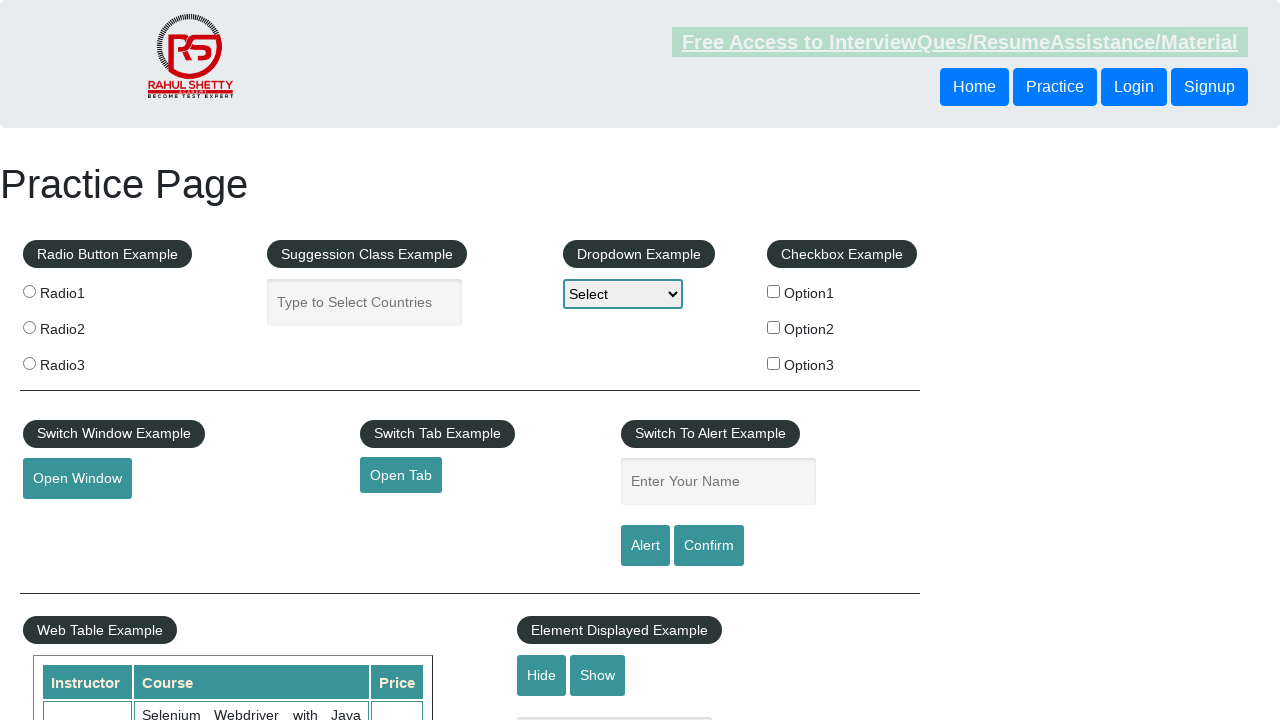

Navigated to automation practice page
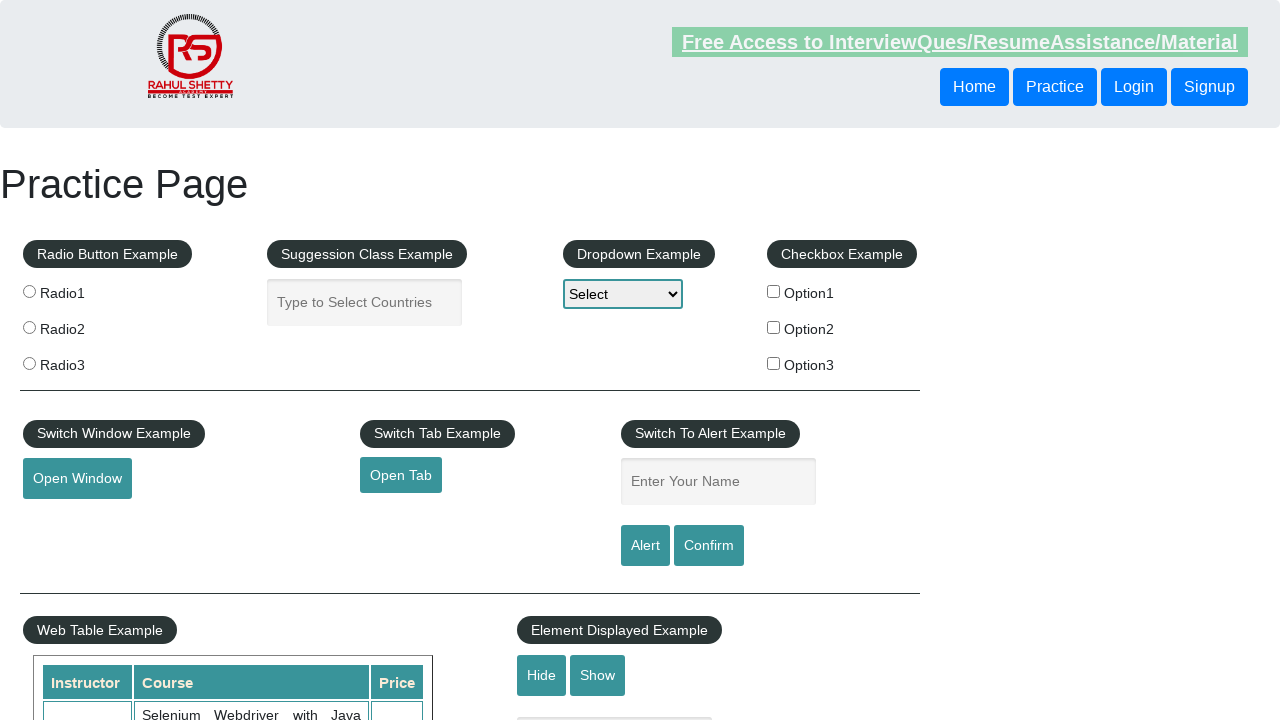

Scrolled to the bottom of the page using JavaScript
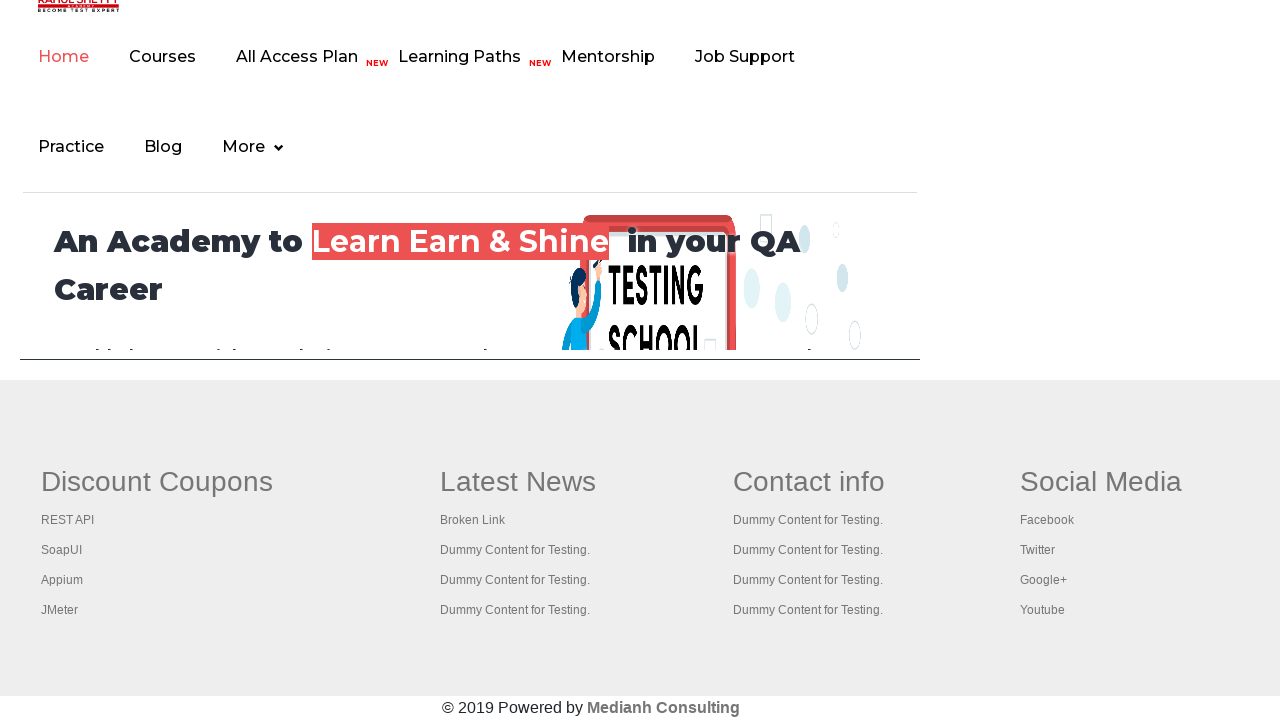

Waited for scroll animation to complete
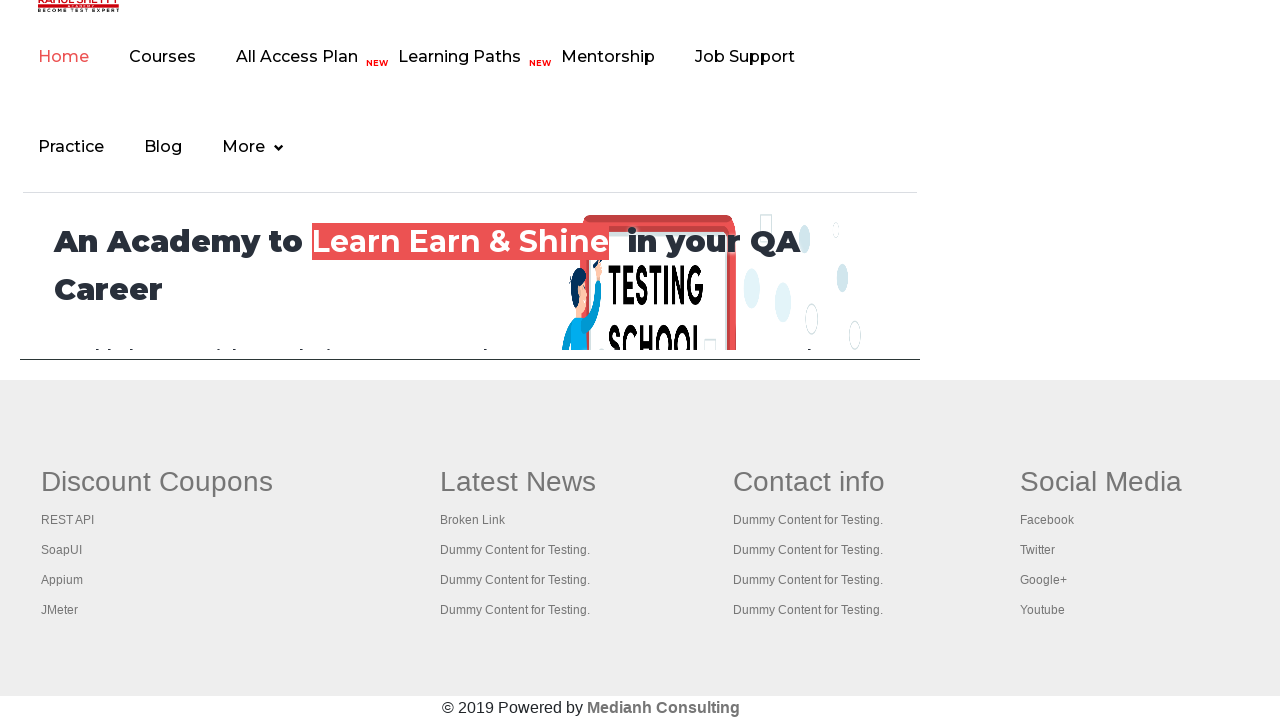

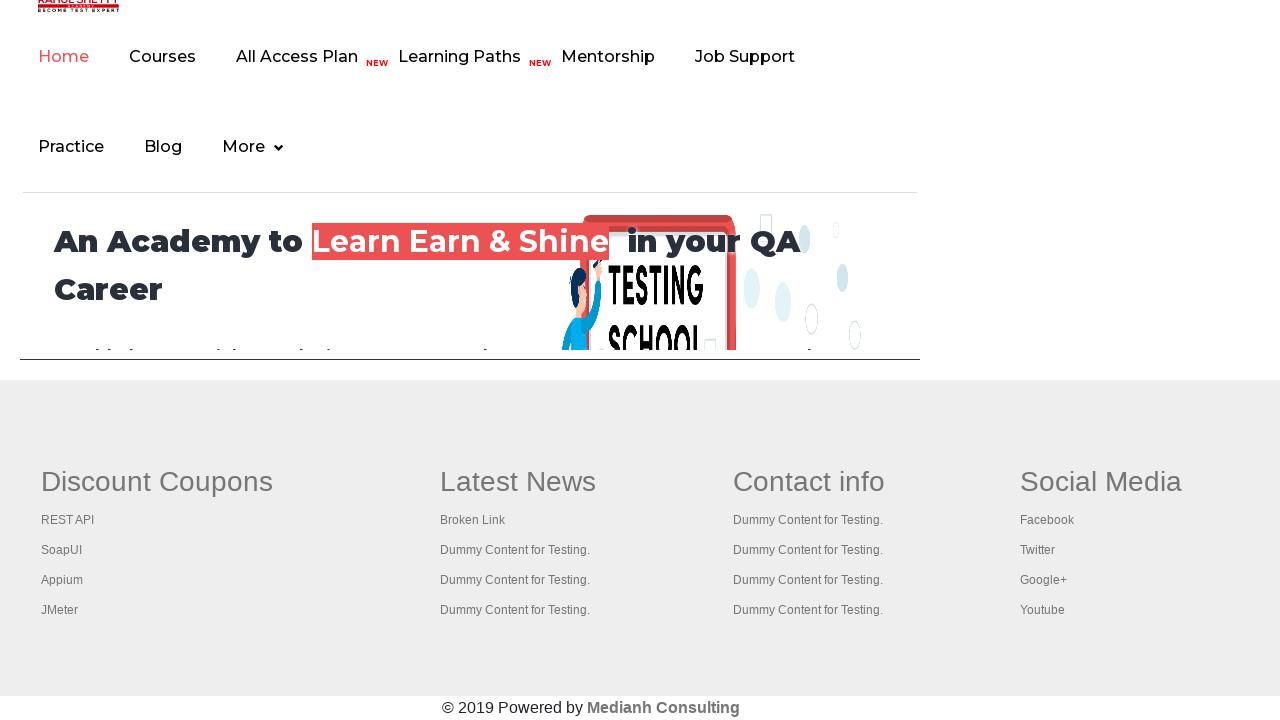